Navigates to the text box page, clears the Full Name field (enters empty string), clicks Submit, and verifies no name output is shown.

Starting URL: https://demoqa.com/elements

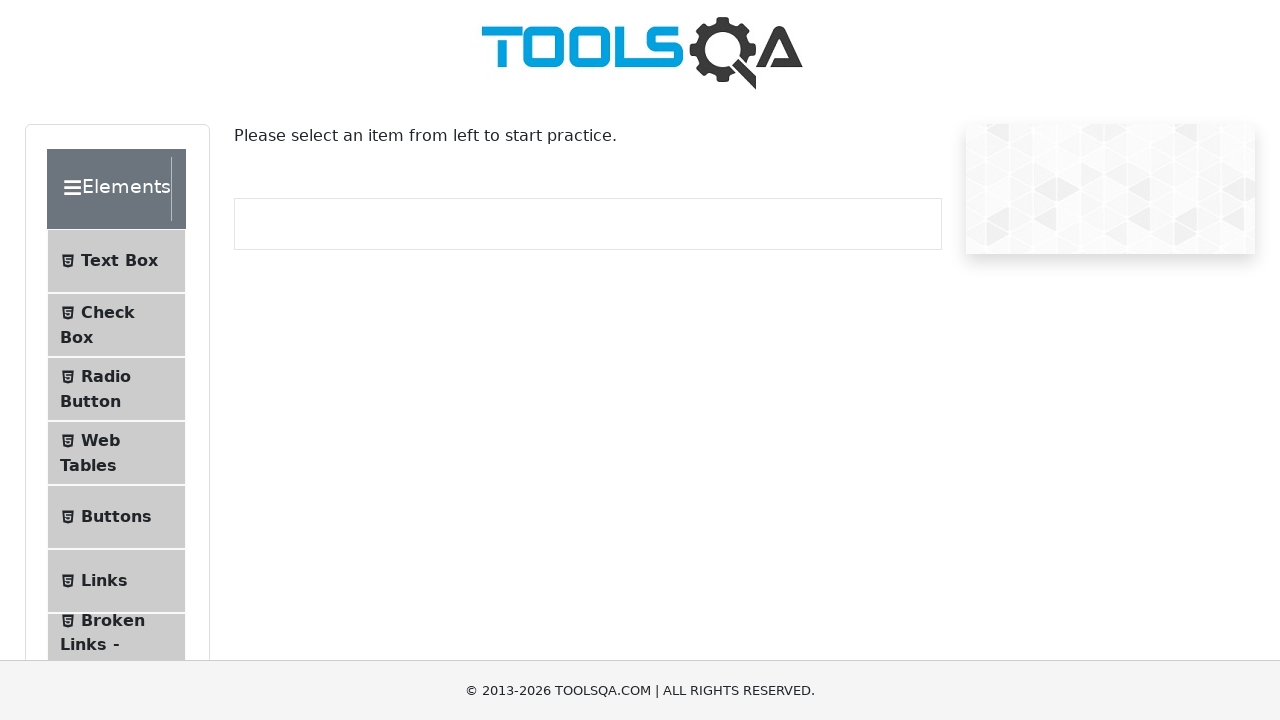

Clicked on 'Text Box' menu item at (119, 261) on internal:text="Text Box"i
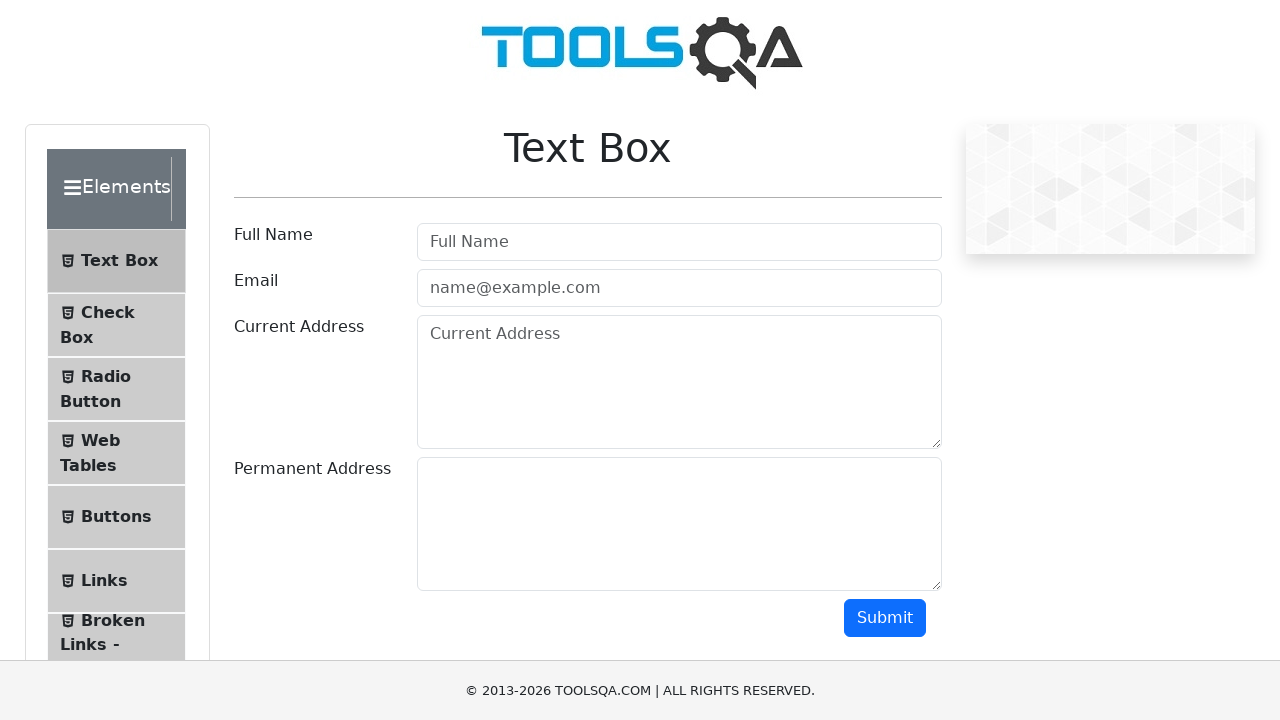

Navigated to text-box page
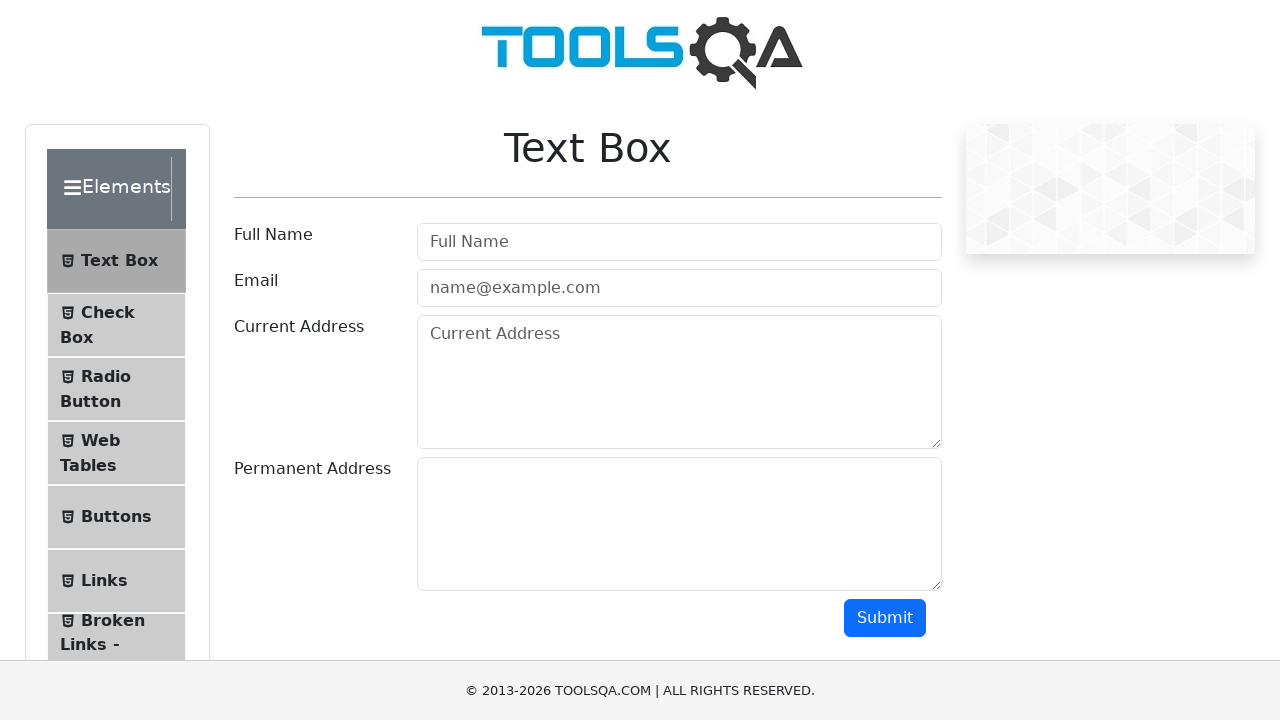

Cleared the Full Name input field with empty string on internal:attr=[placeholder="Full Name"i]
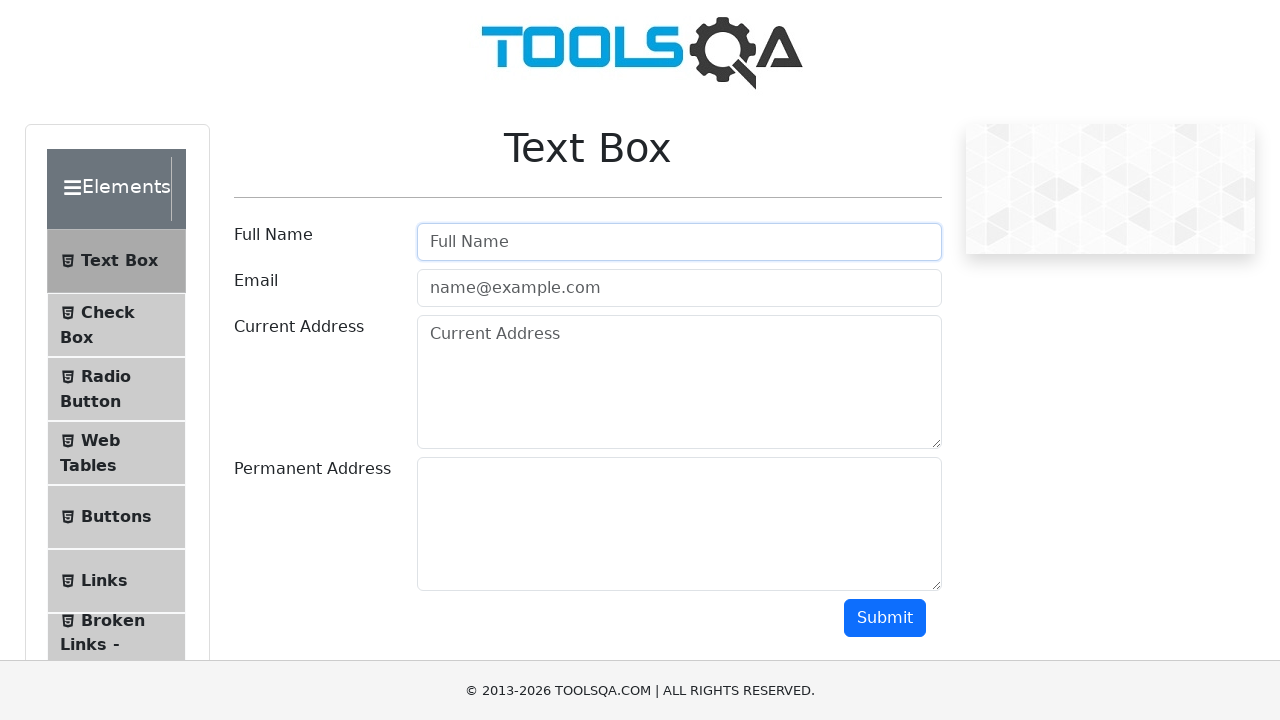

Clicked Submit button at (885, 618) on internal:role=button[name="Submit"i]
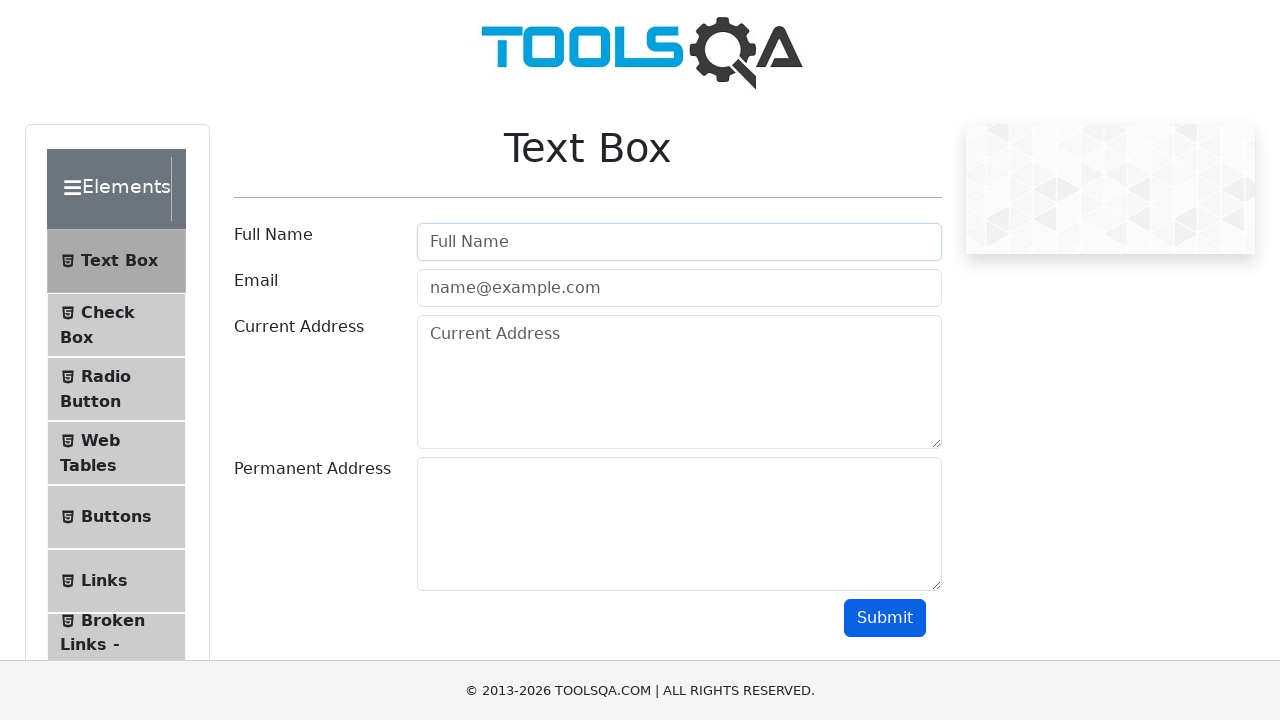

Verified that 'Name:John Doe' text is not visible after submitting empty name
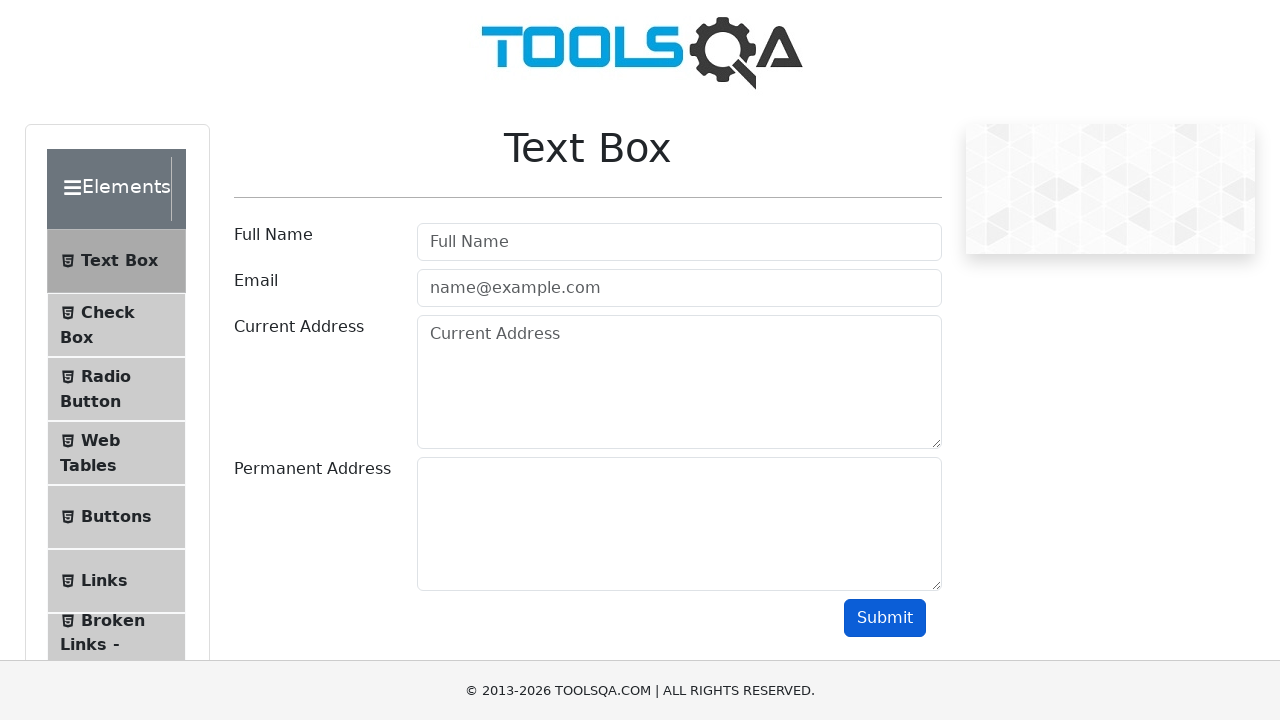

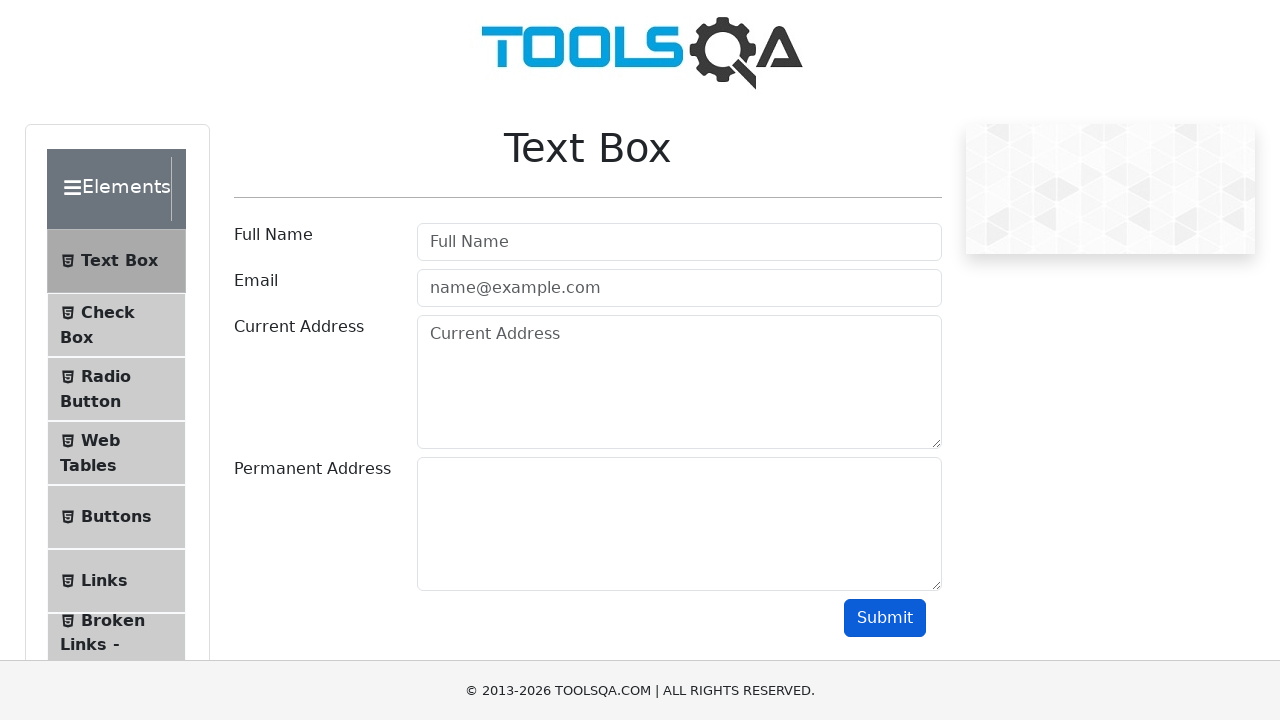